Validates Rich Results for Time.com Exclusive Article by entering the URL into Google's Rich Results Test tool and waiting for validation results

Starting URL: https://search.google.com/test/rich-results

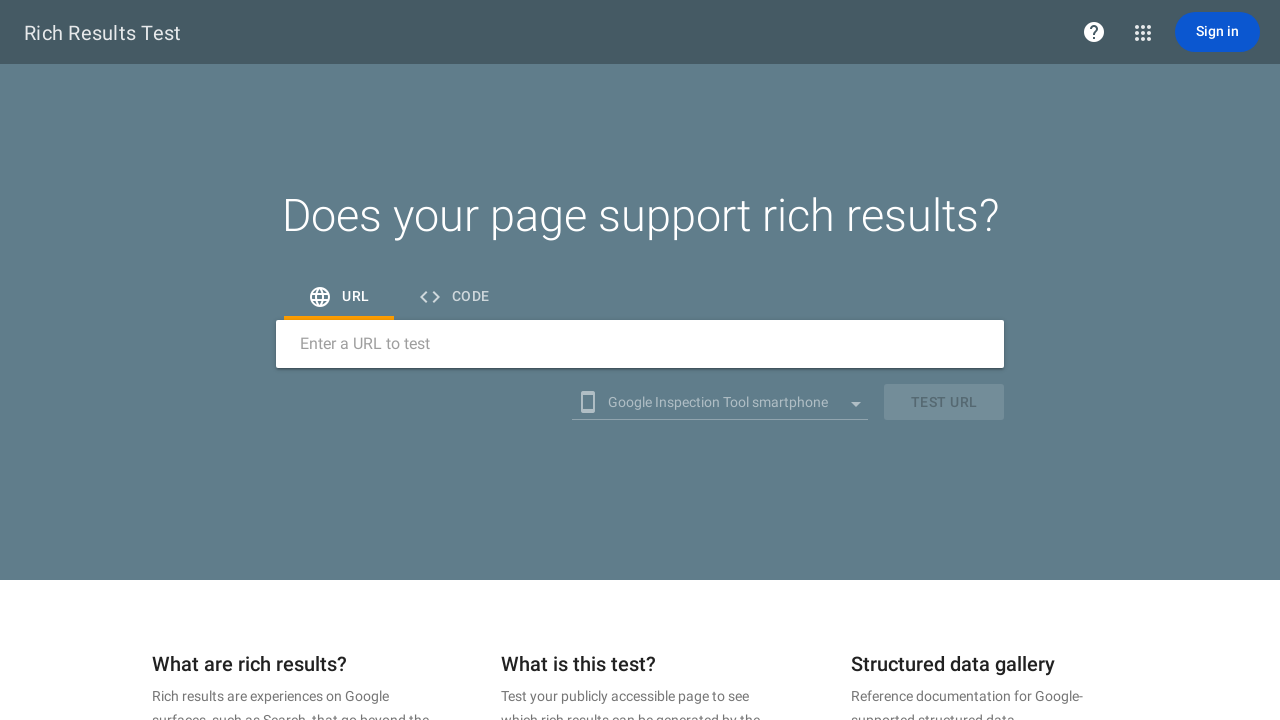

Located URL input field in Rich Results Test tool
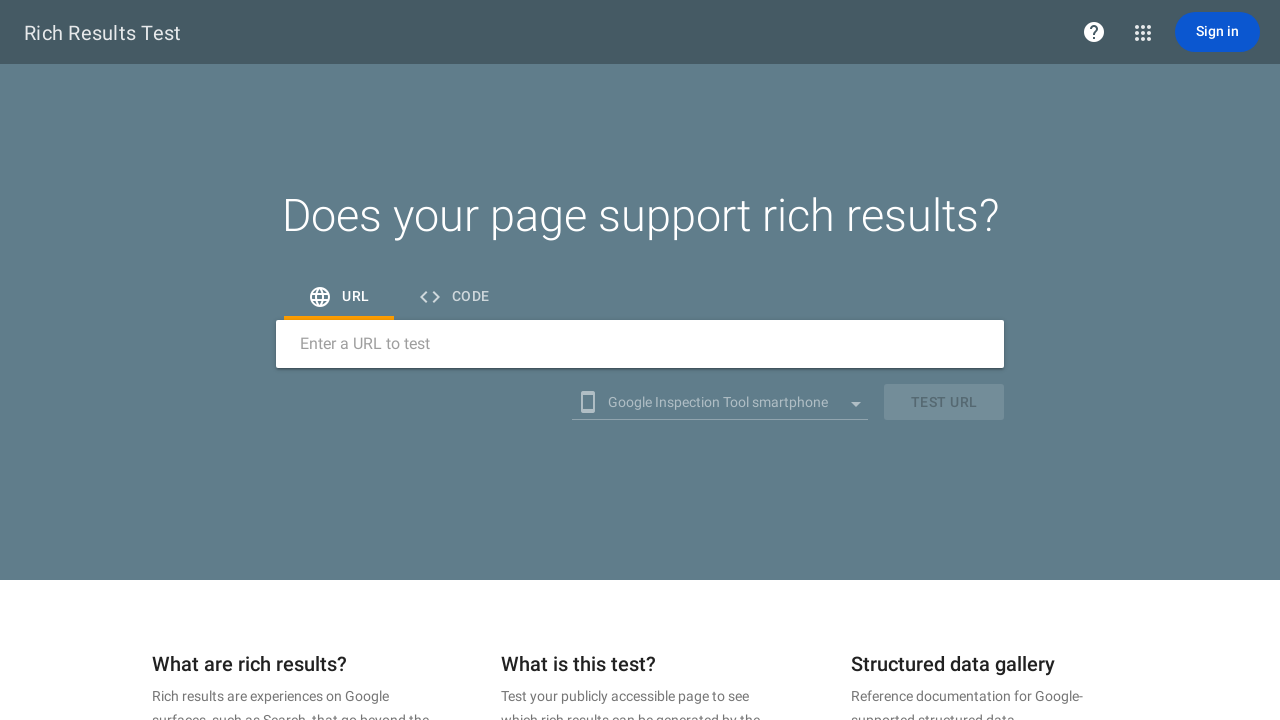

Cleared URL input field on internal:label="Enter a URL to test"i
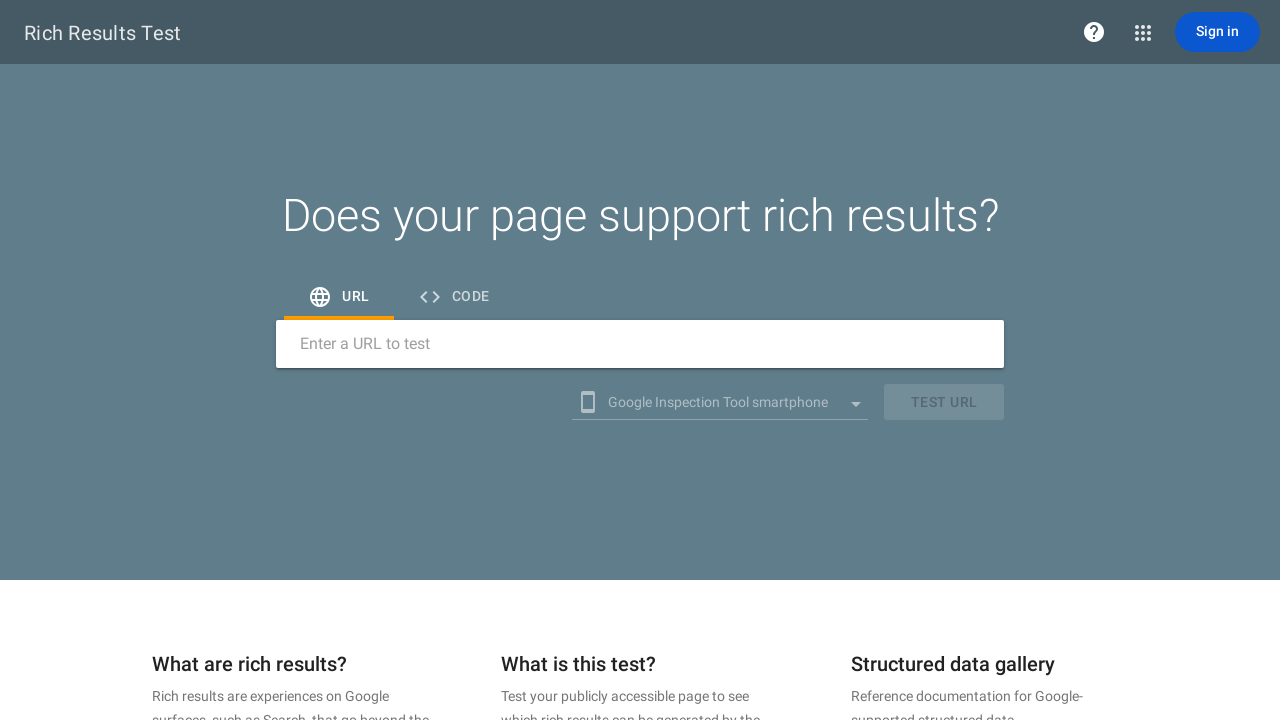

Filled URL input with Time.com Exclusive Article URL on internal:label="Enter a URL to test"i
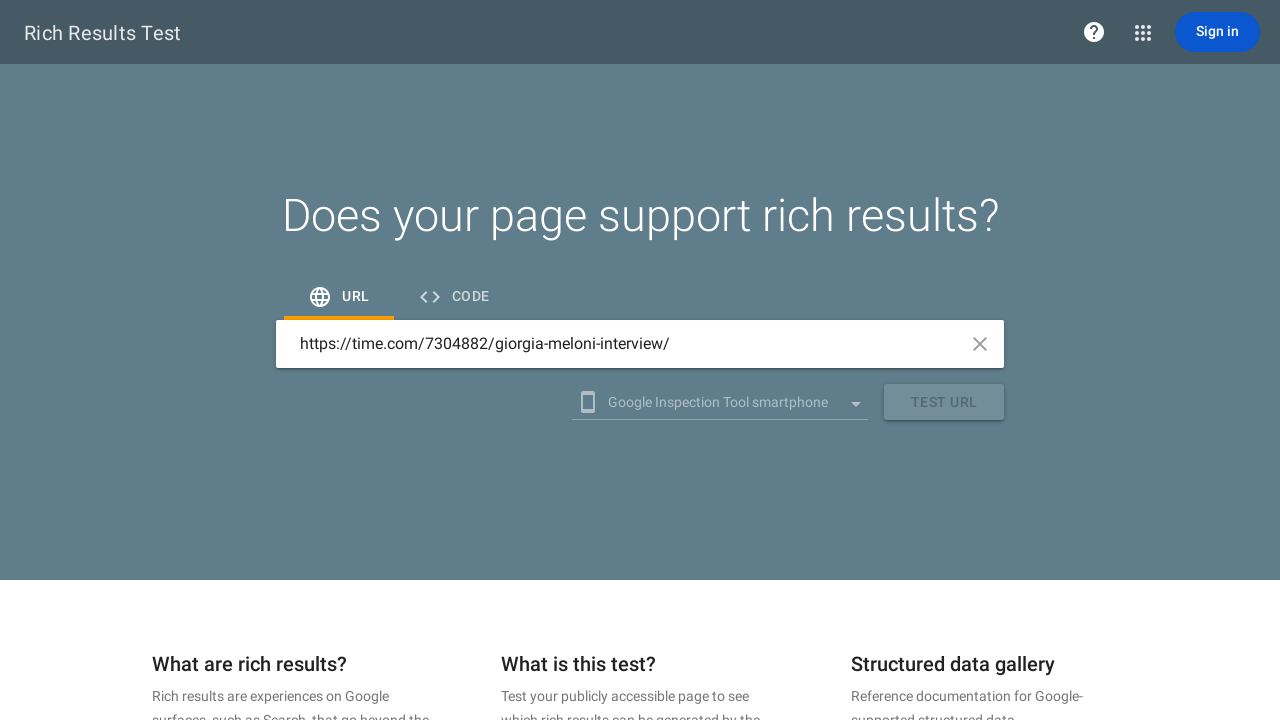

Pressed Escape to dismiss autocomplete suggestions
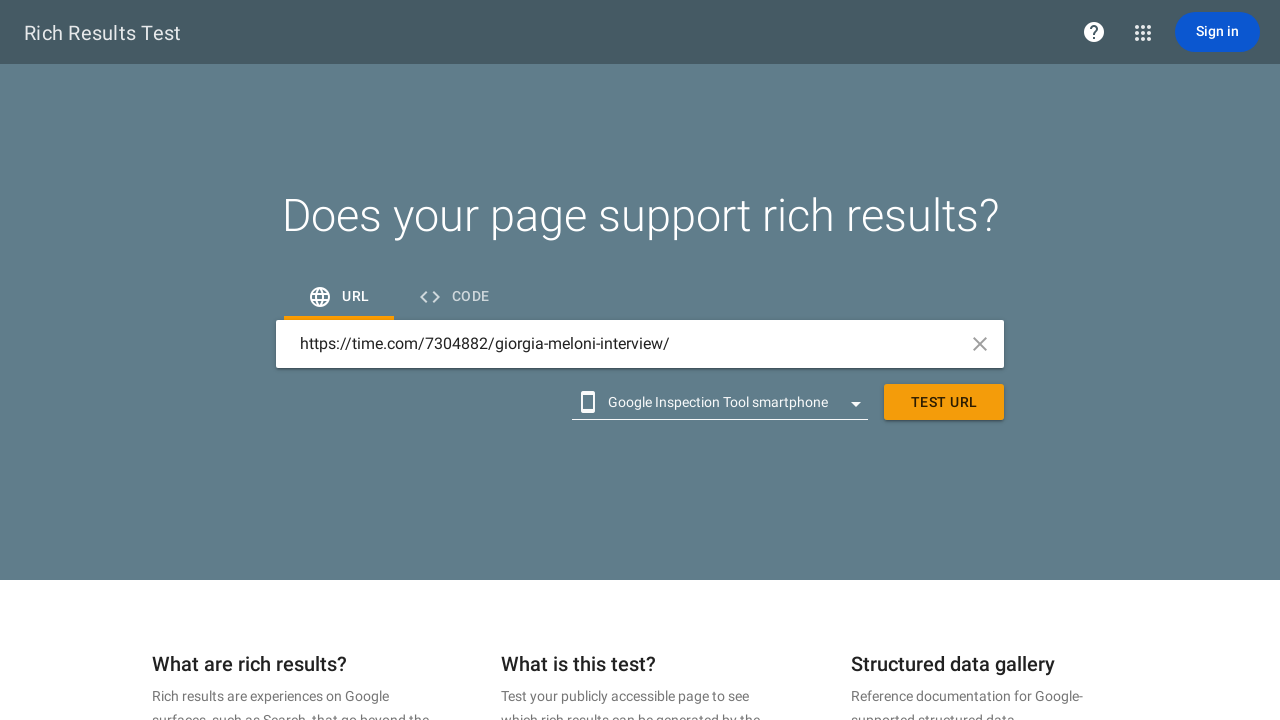

Waited 500ms for UI to settle
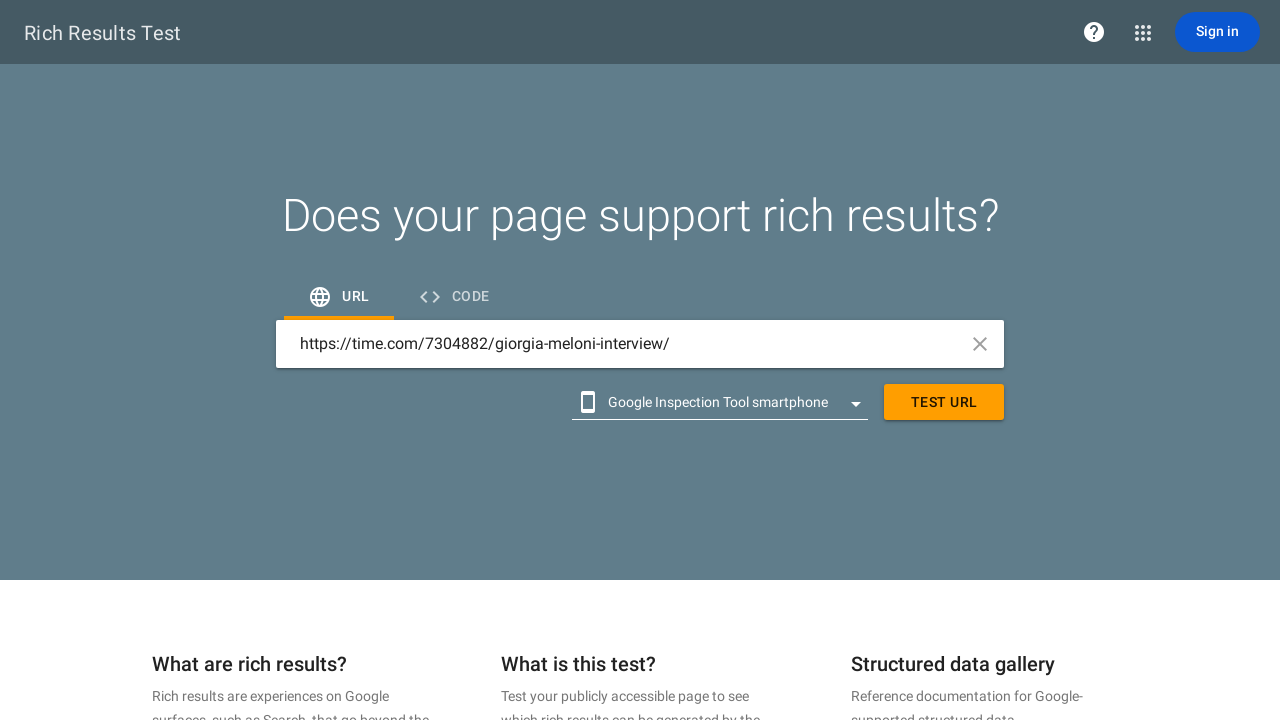

Clicked 'test url' button to start Rich Results validation at (944, 402) on internal:role=button[name="test url"i]
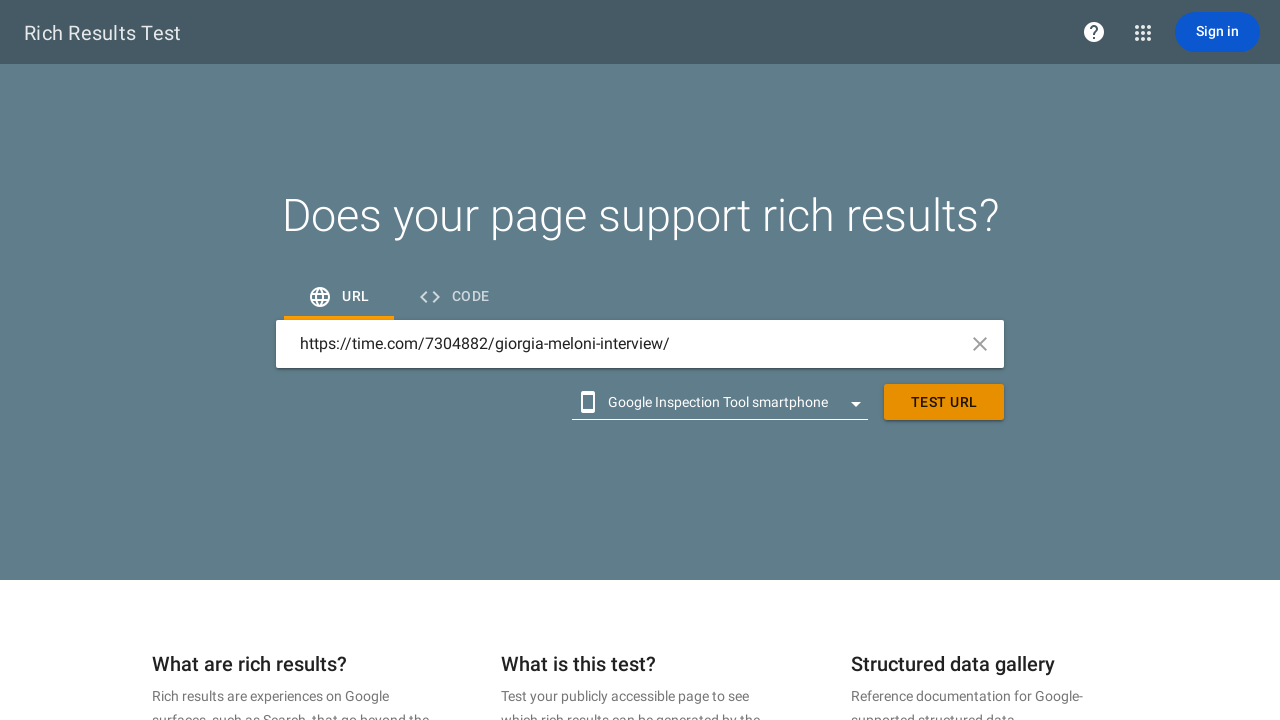

Rich Results validation timeout or no valid items detected
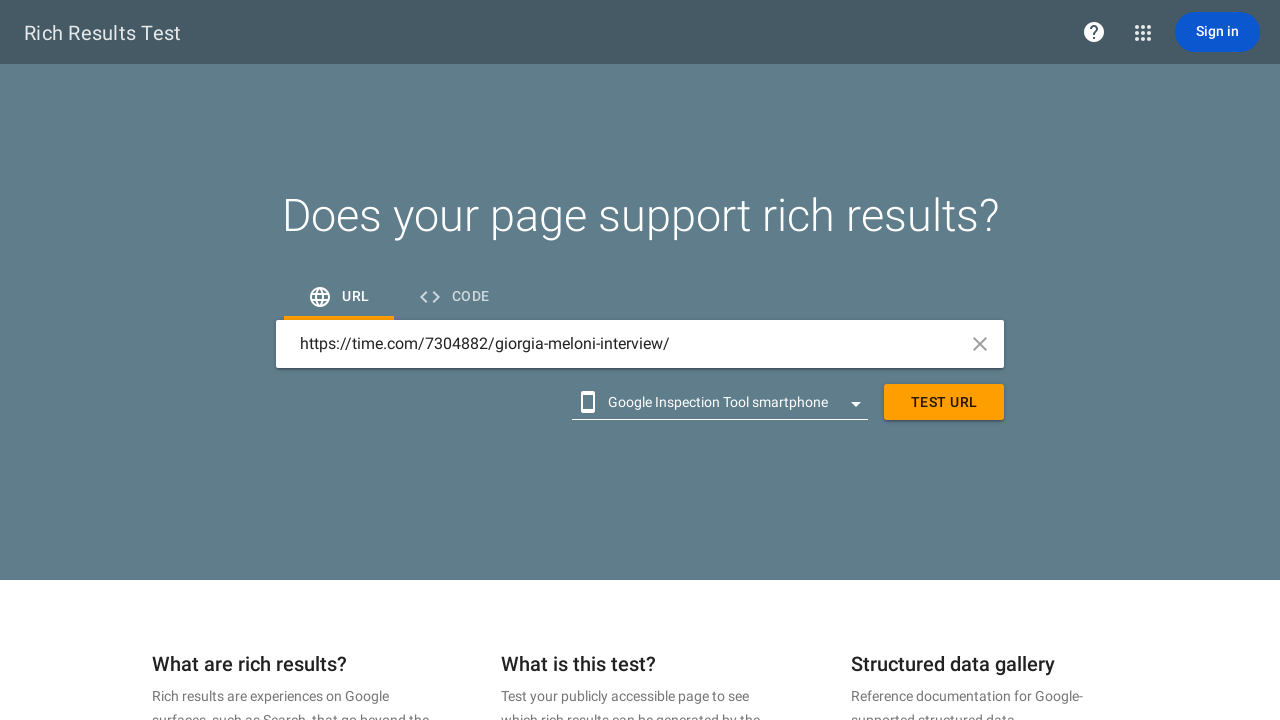

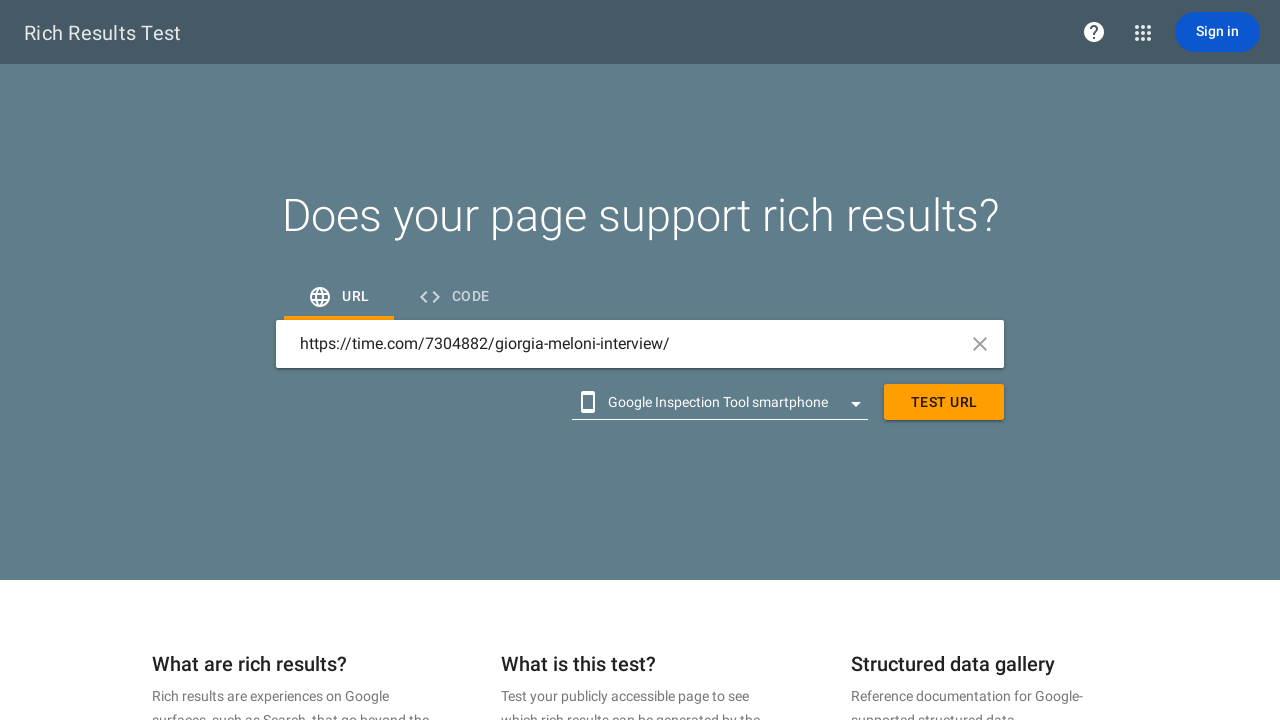